Navigates to the Duotech website and clicks on a link containing the partial text "Cont" (likely the Contact link)

Starting URL: https://www.duotech.io/

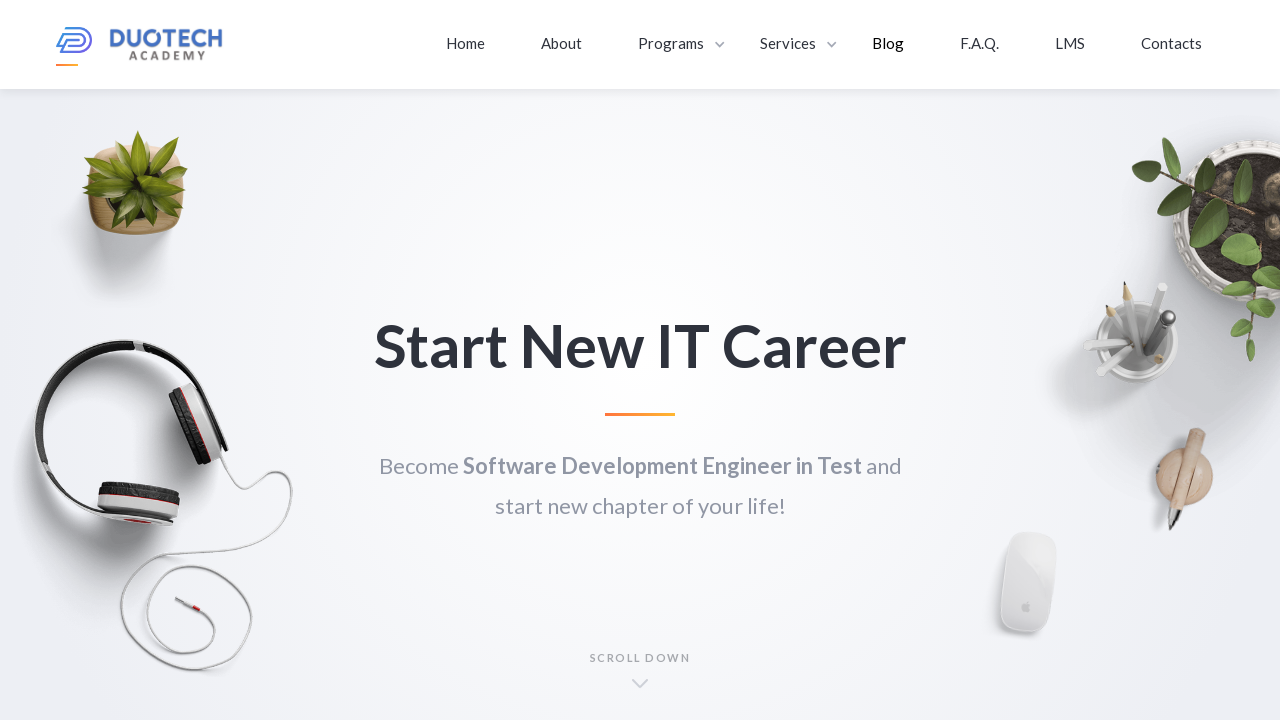

Navigated to Duotech website (https://www.duotech.io/)
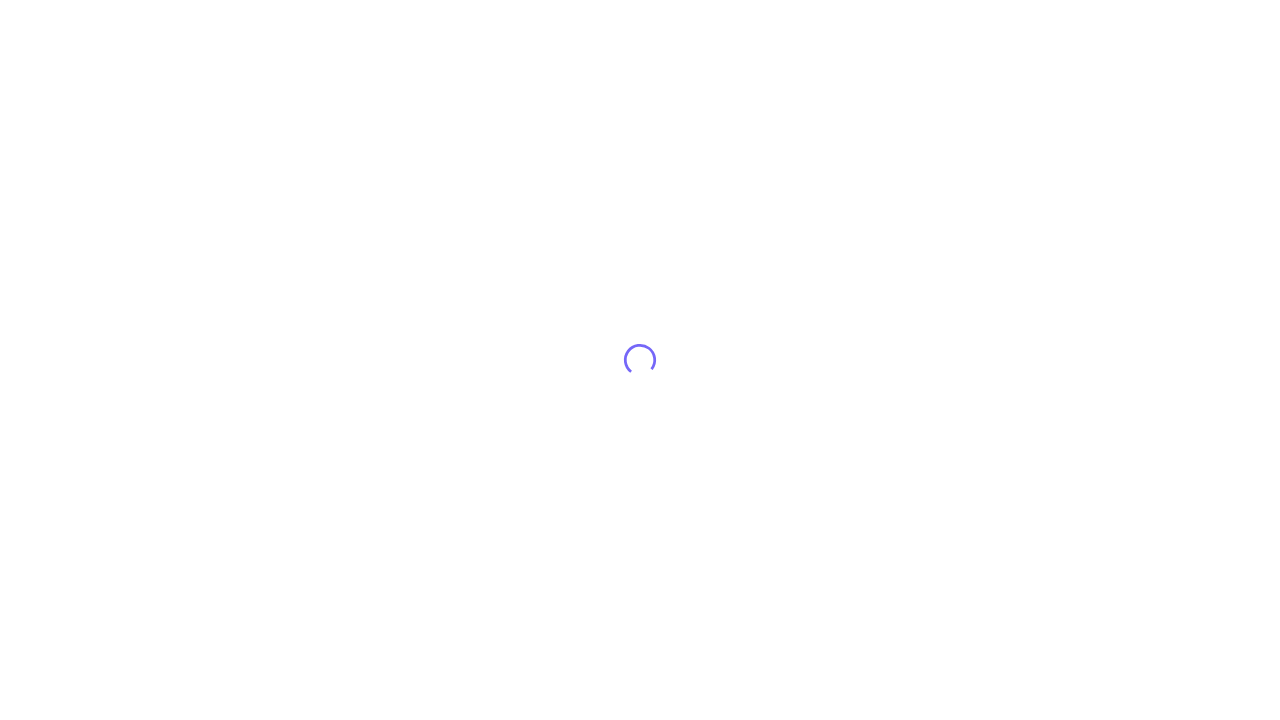

Clicked on link containing partial text 'Cont' (Contact link) at (1172, 43) on a:has-text('Cont')
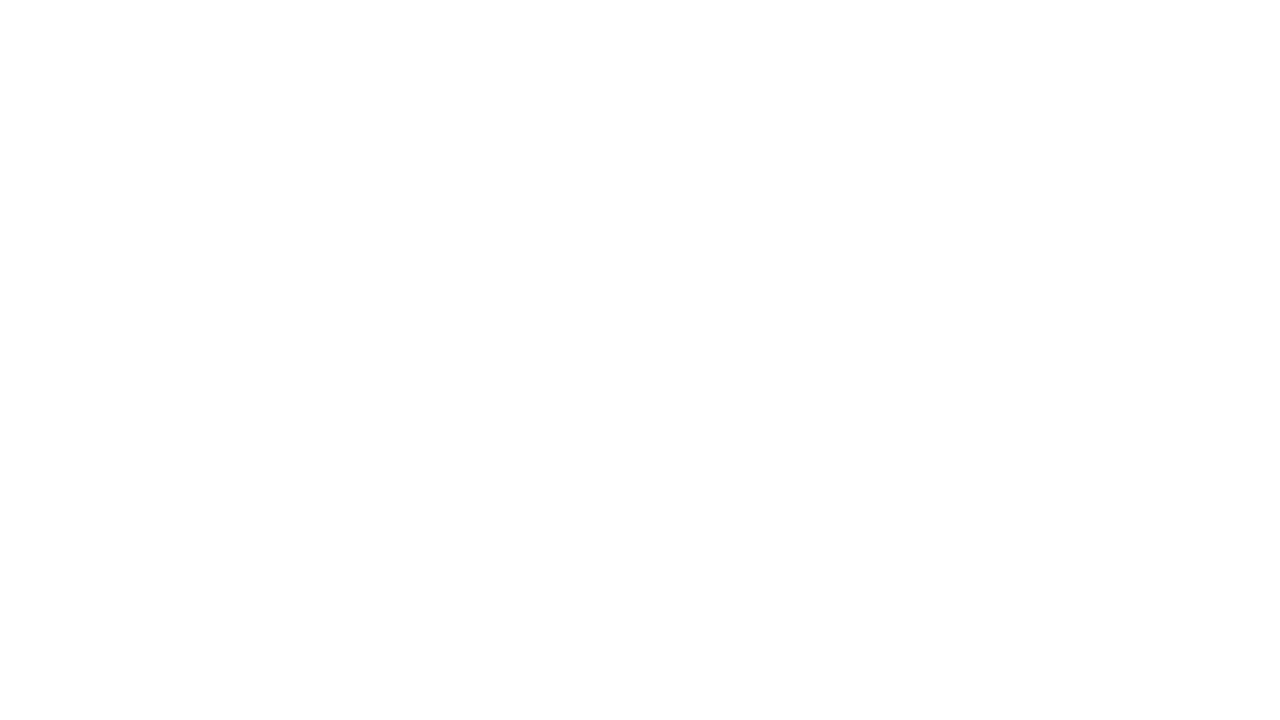

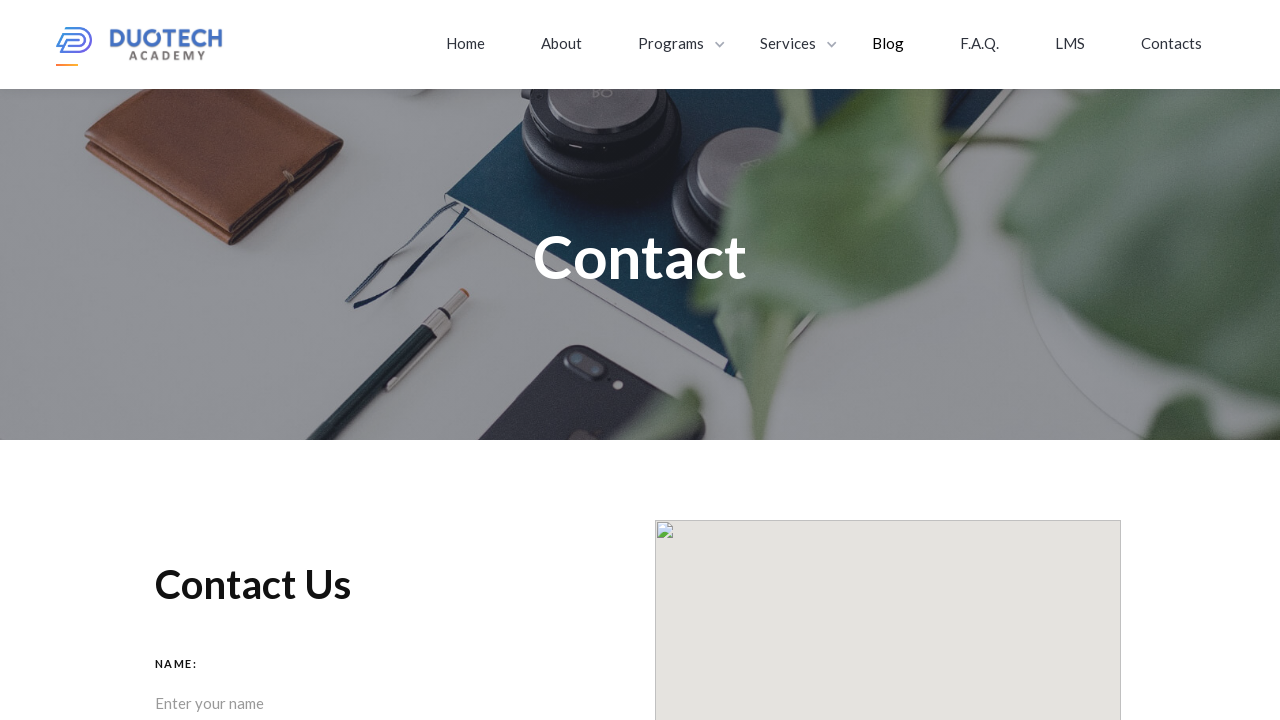